Tests A/B test opt-out functionality by first verifying the page shows an A/B test variant, then adding an opt-out cookie, refreshing, and confirming the page shows "No A/B Test".

Starting URL: http://the-internet.herokuapp.com/abtest

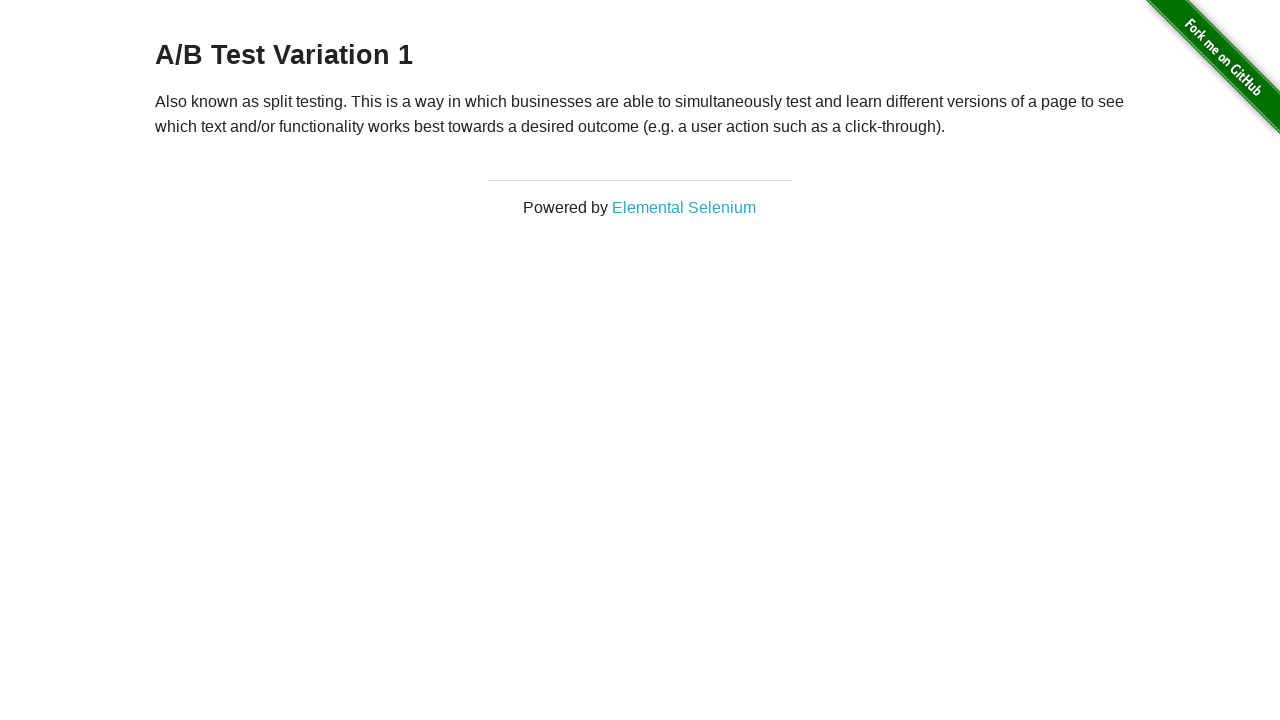

Retrieved heading text from page to verify A/B test variant
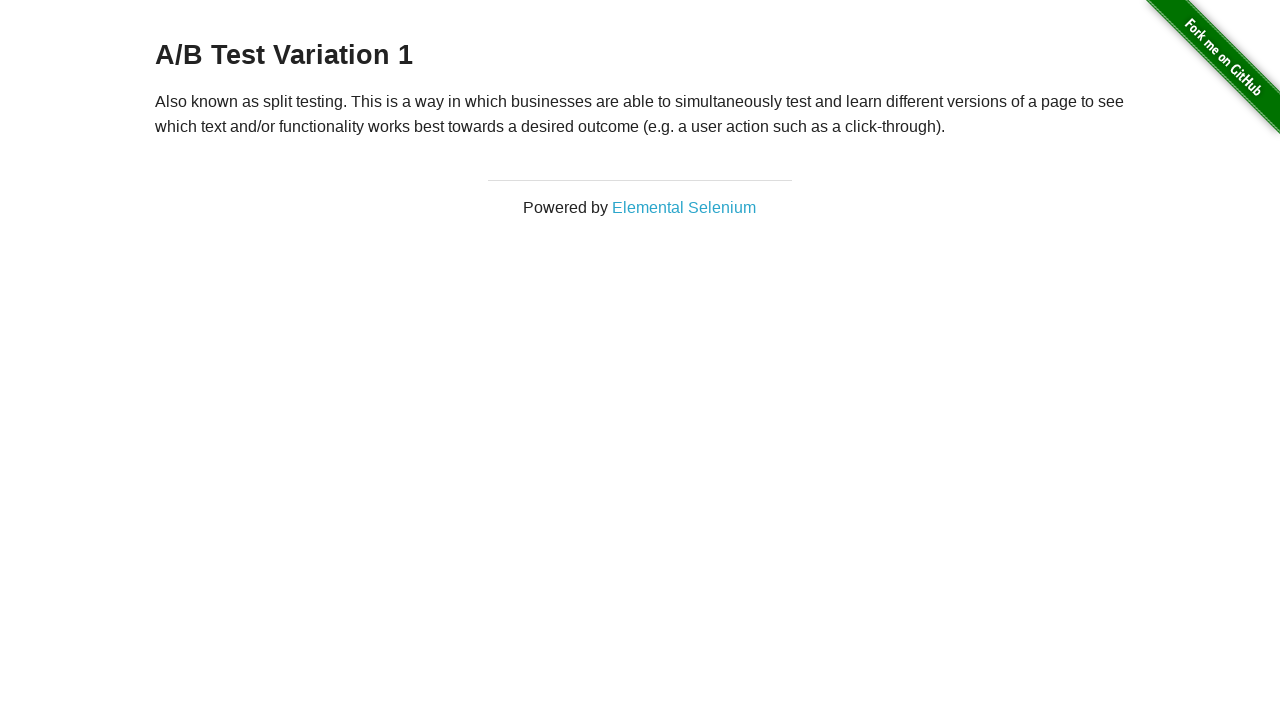

Verified page shows A/B test variant (Control or Variation 1)
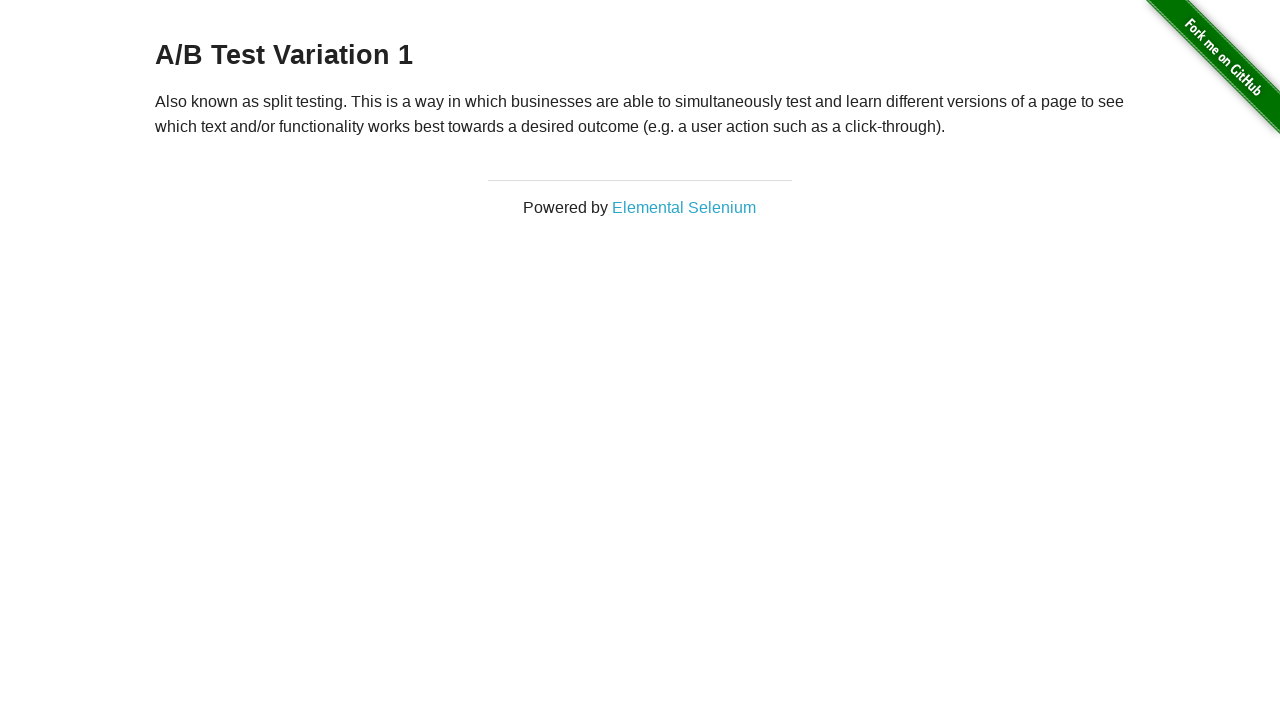

Added optimizelyOptOut cookie to context
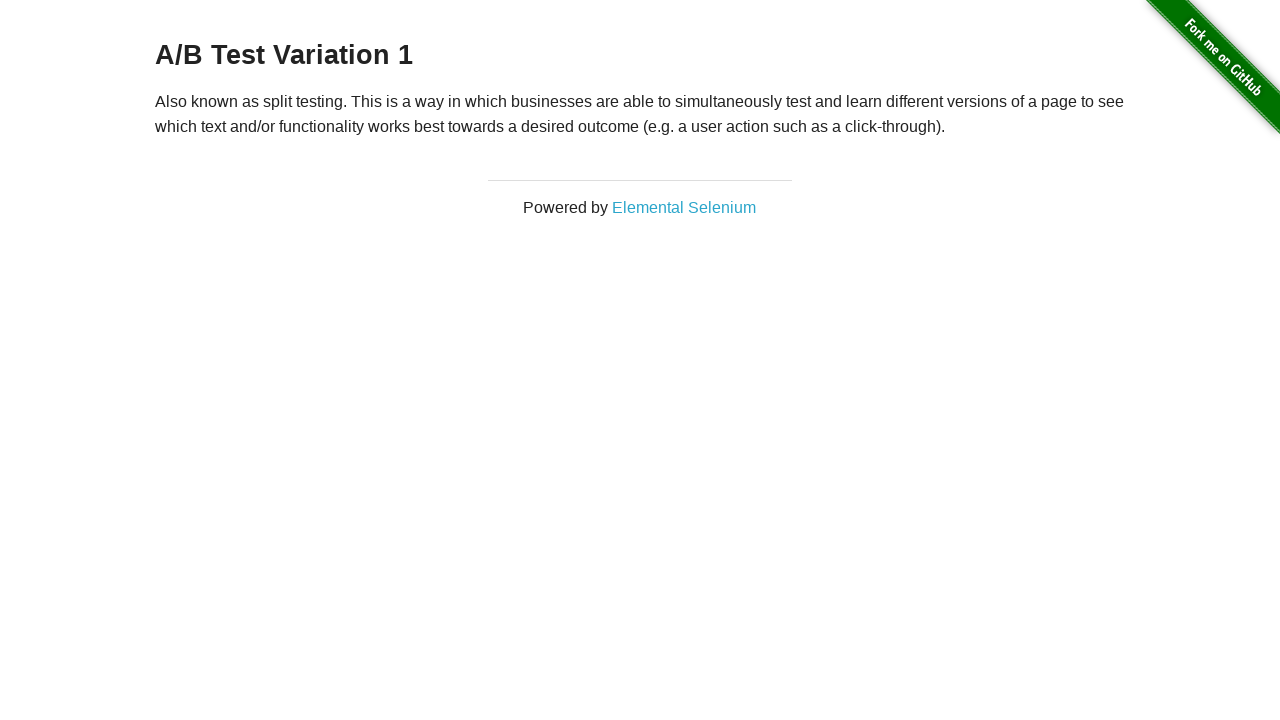

Reloaded page after adding opt-out cookie
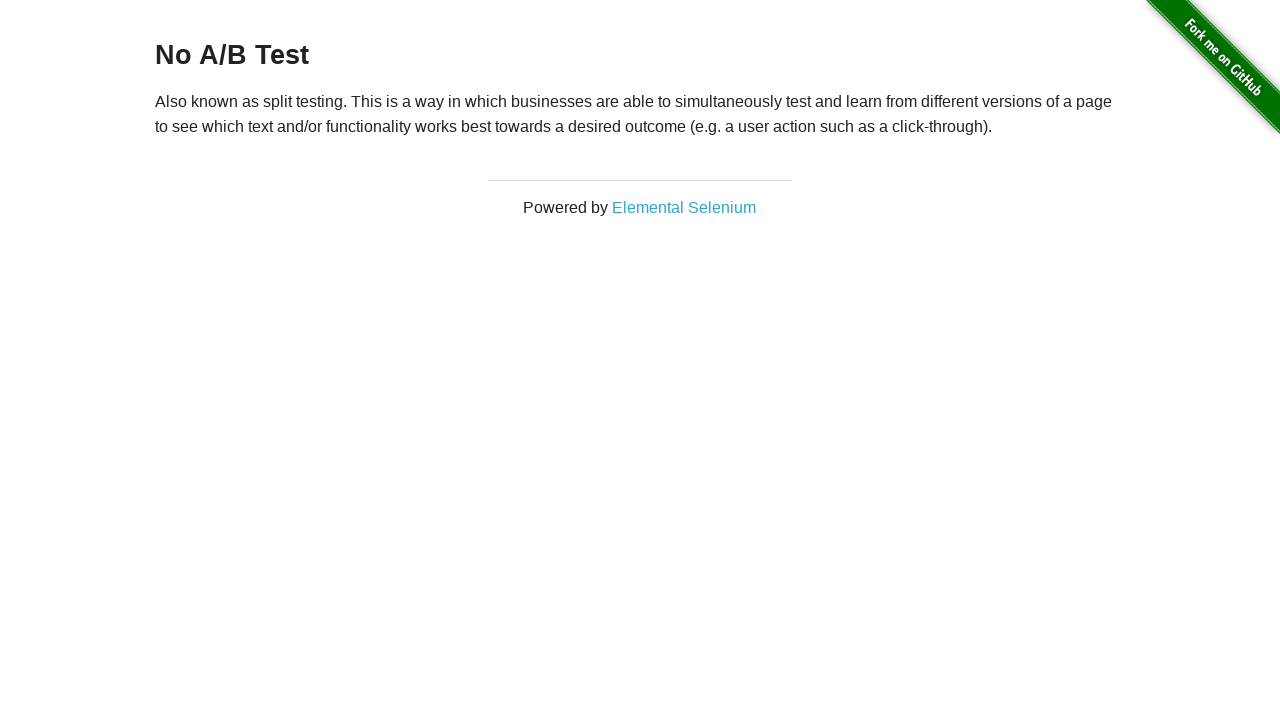

Retrieved heading text from page after reload
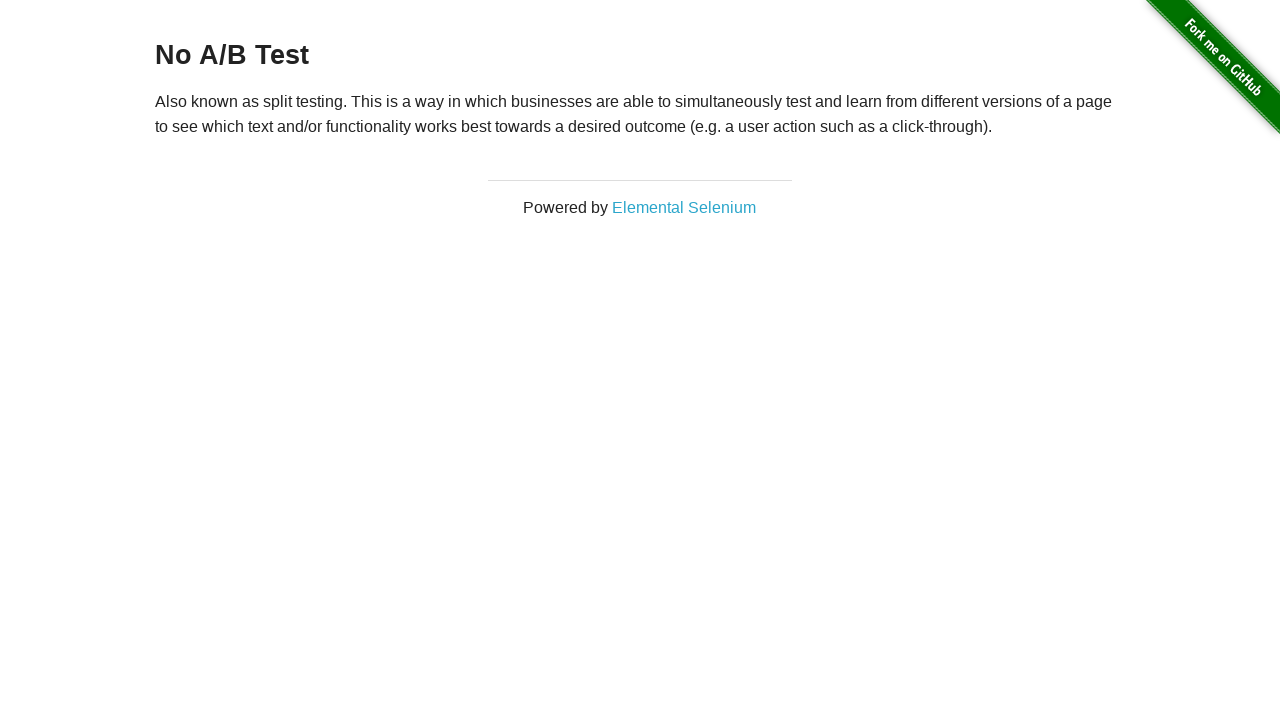

Verified page now shows 'No A/B Test' after opting out
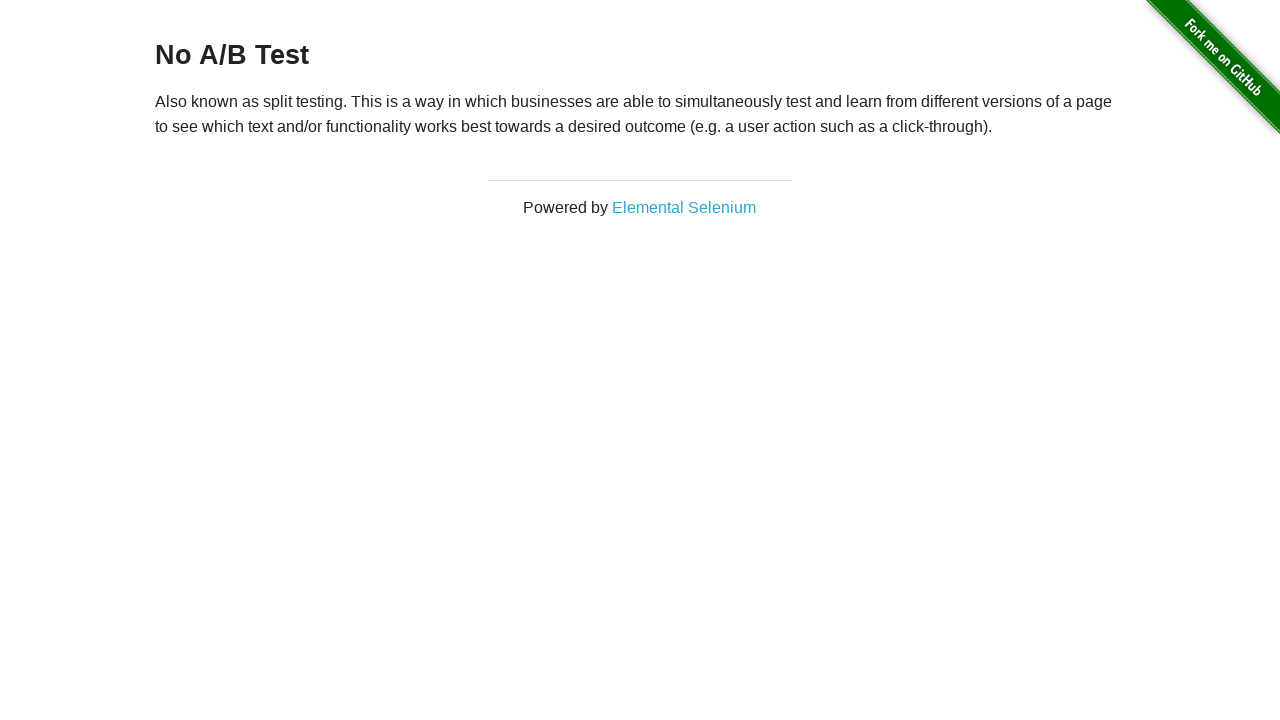

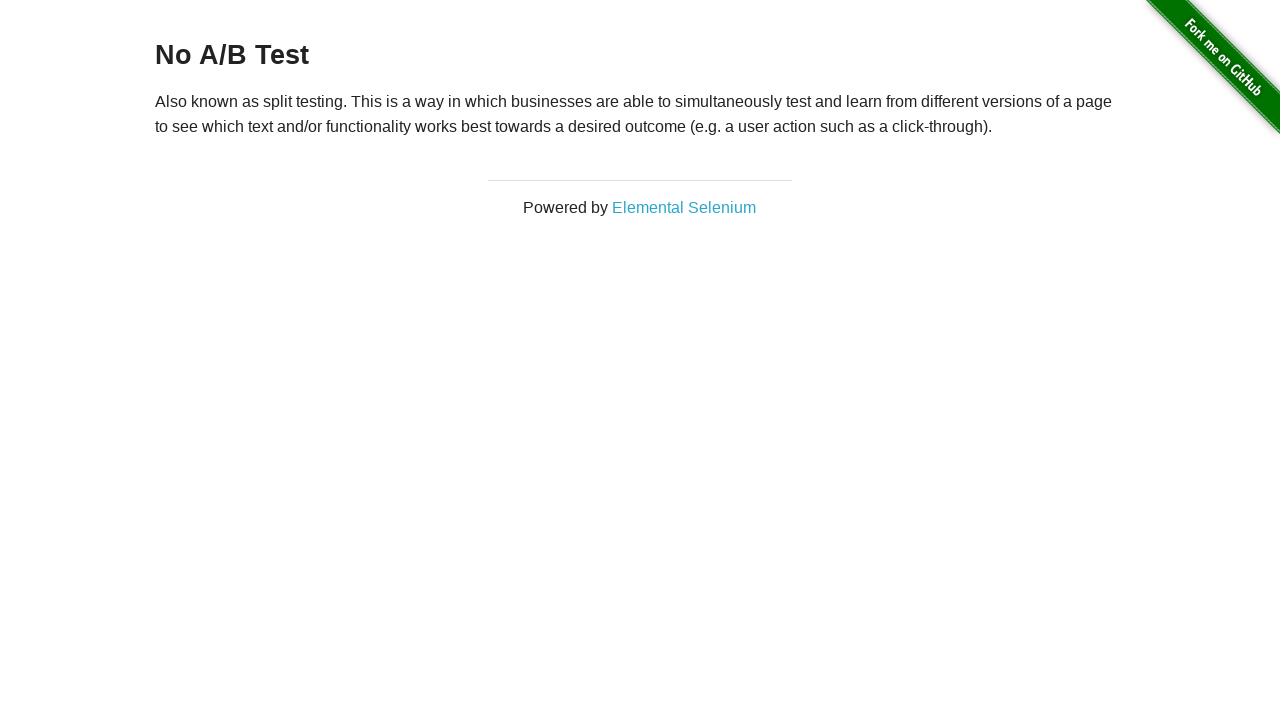